Tests JavaScript confirmation alert handling by clicking the prompt button, entering text into the alert, and accepting it

Starting URL: http://the-internet.herokuapp.com/javascript_alerts

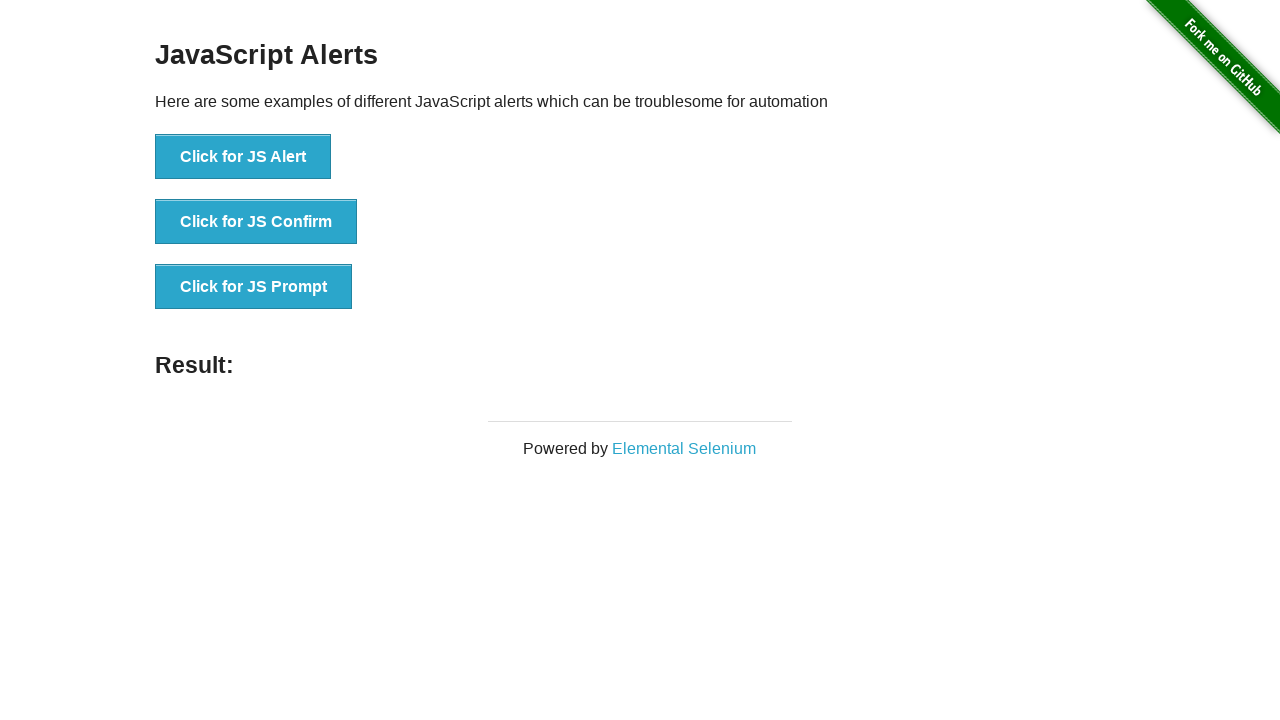

Clicked the 'Click for JS Prompt' button (3rd button) at (254, 287) on xpath=//*[@id='content']/div/ul/li[3]/button
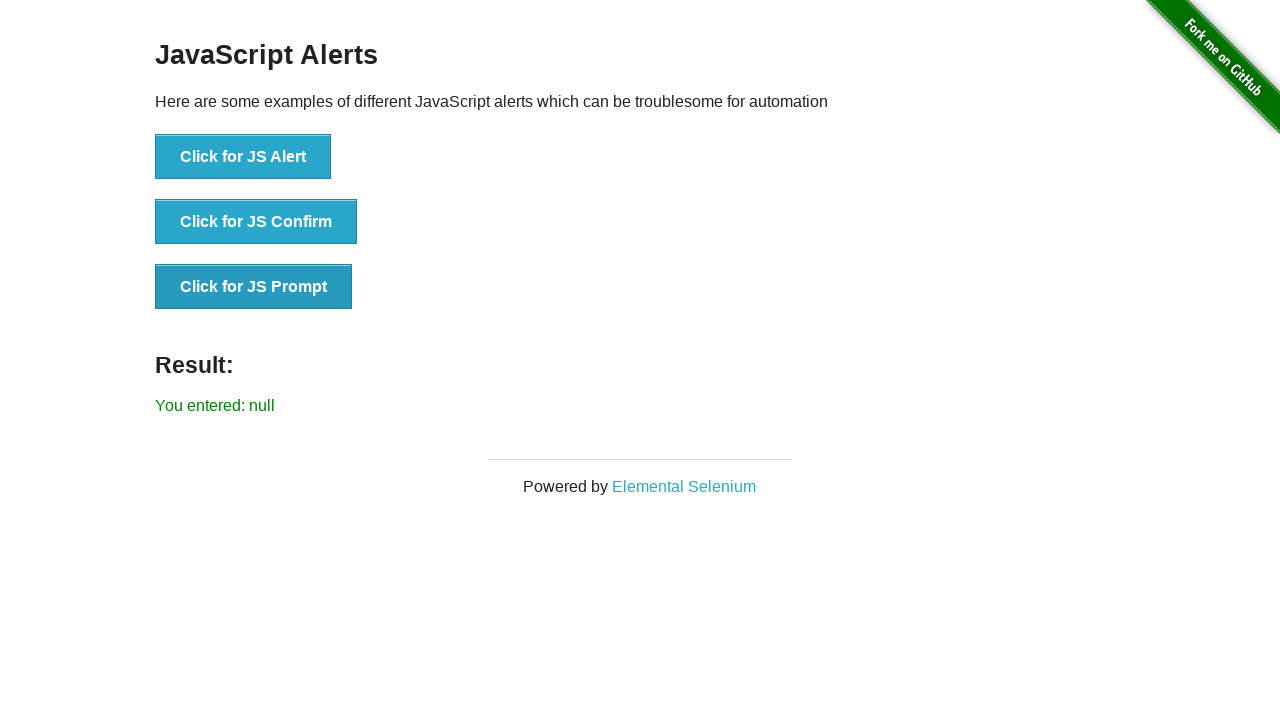

Set up dialog handler to accept prompt with 'test' text
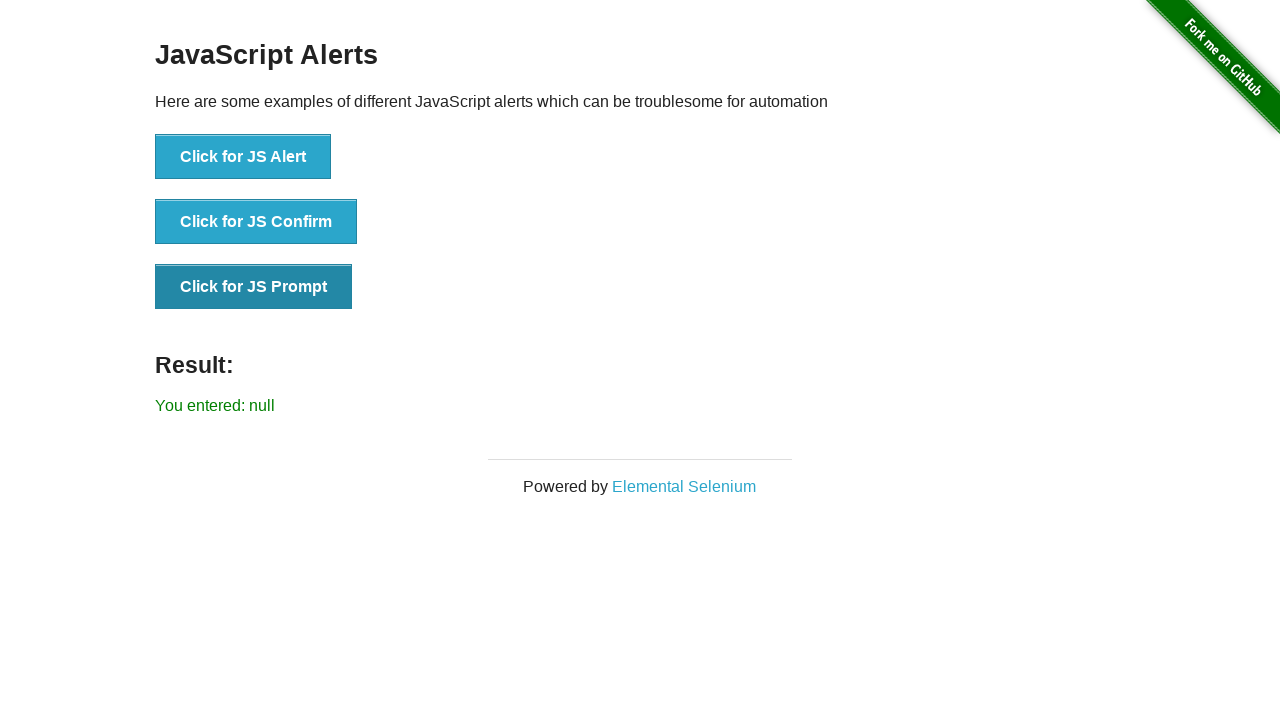

Clicked the prompt button to trigger JavaScript alert at (254, 287) on button[onclick='jsPrompt()']
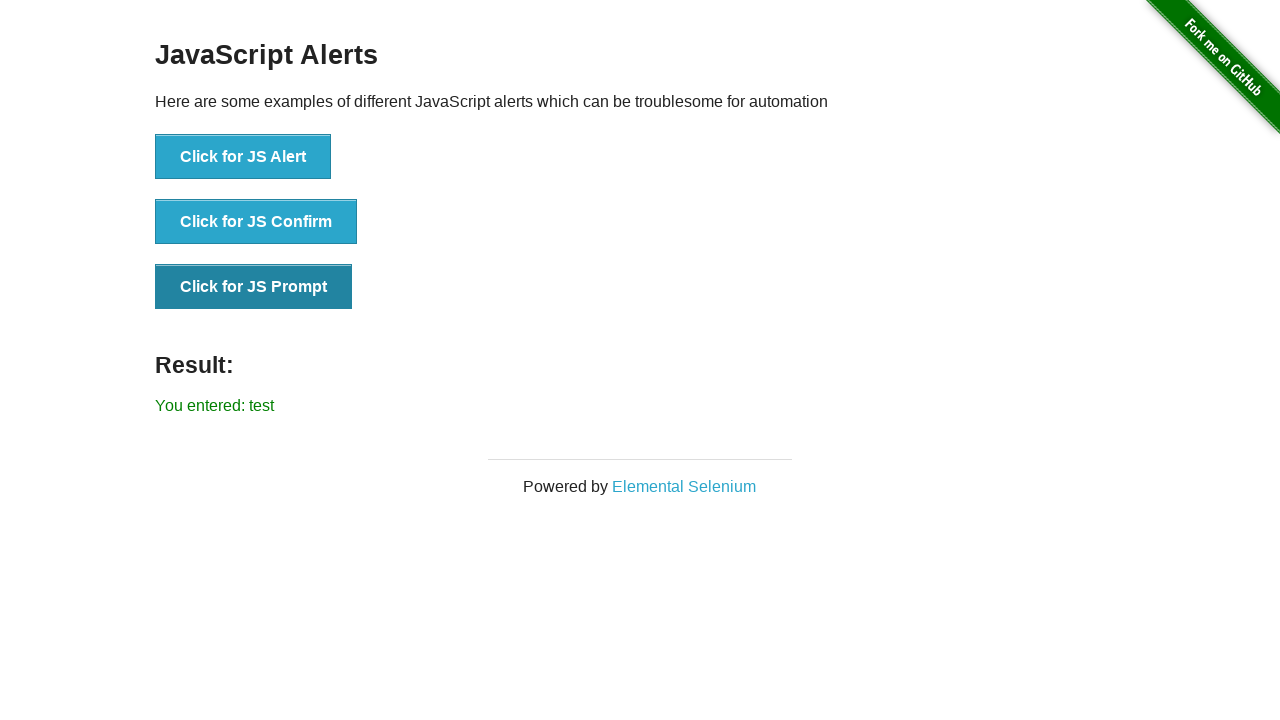

Alert accepted and result displayed on page
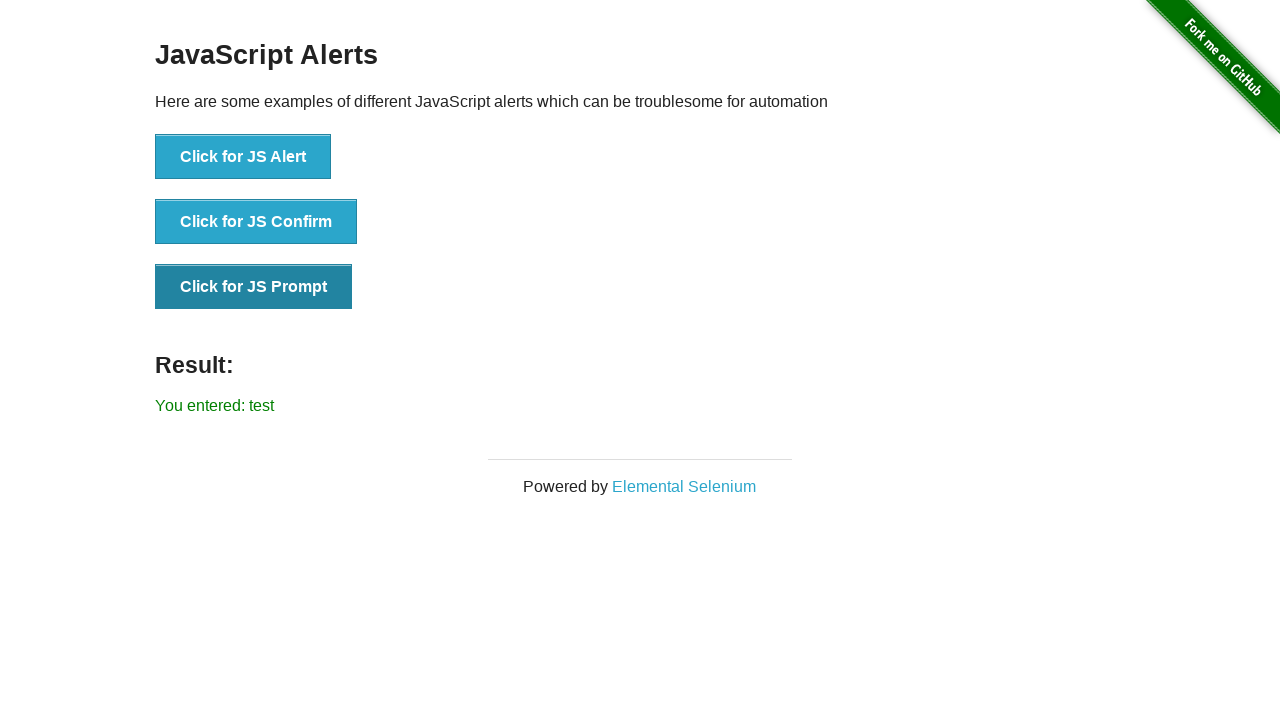

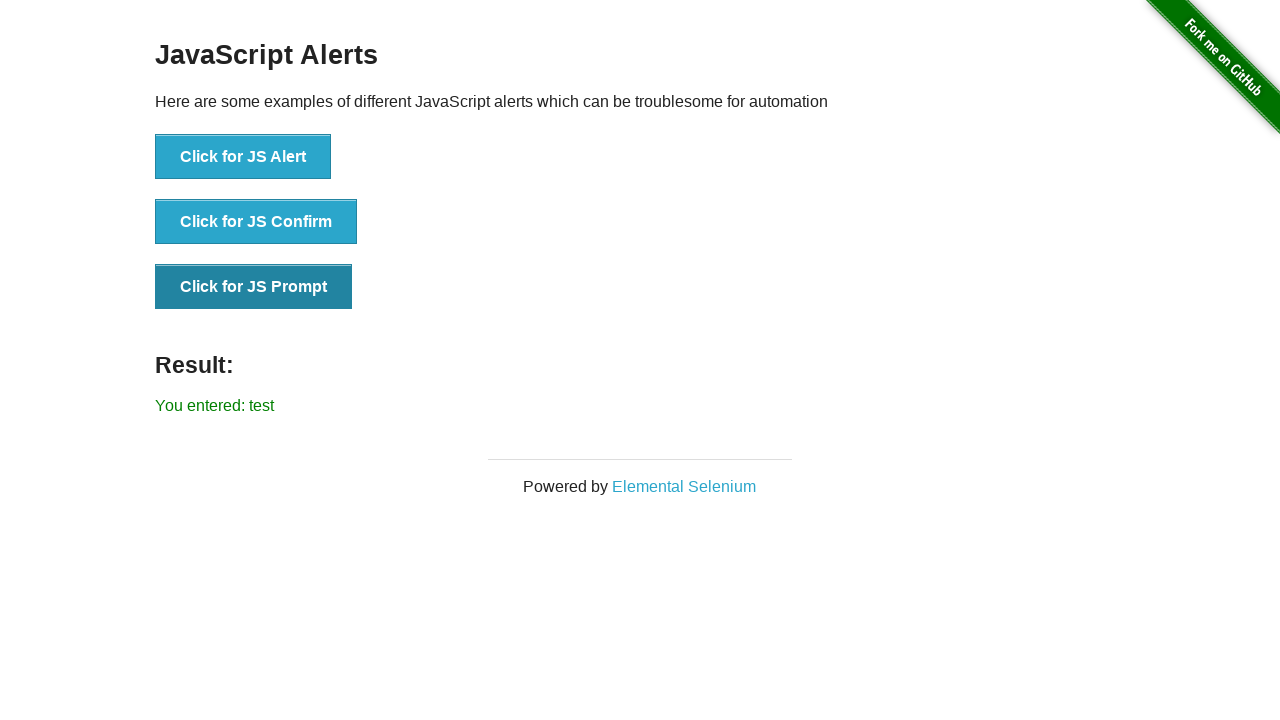